Tests double-click functionality by scrolling to a double-click element, performing a double-click action, and verifying that an input field appears with the expected text value.

Starting URL: https://example.cypress.io/commands/actions

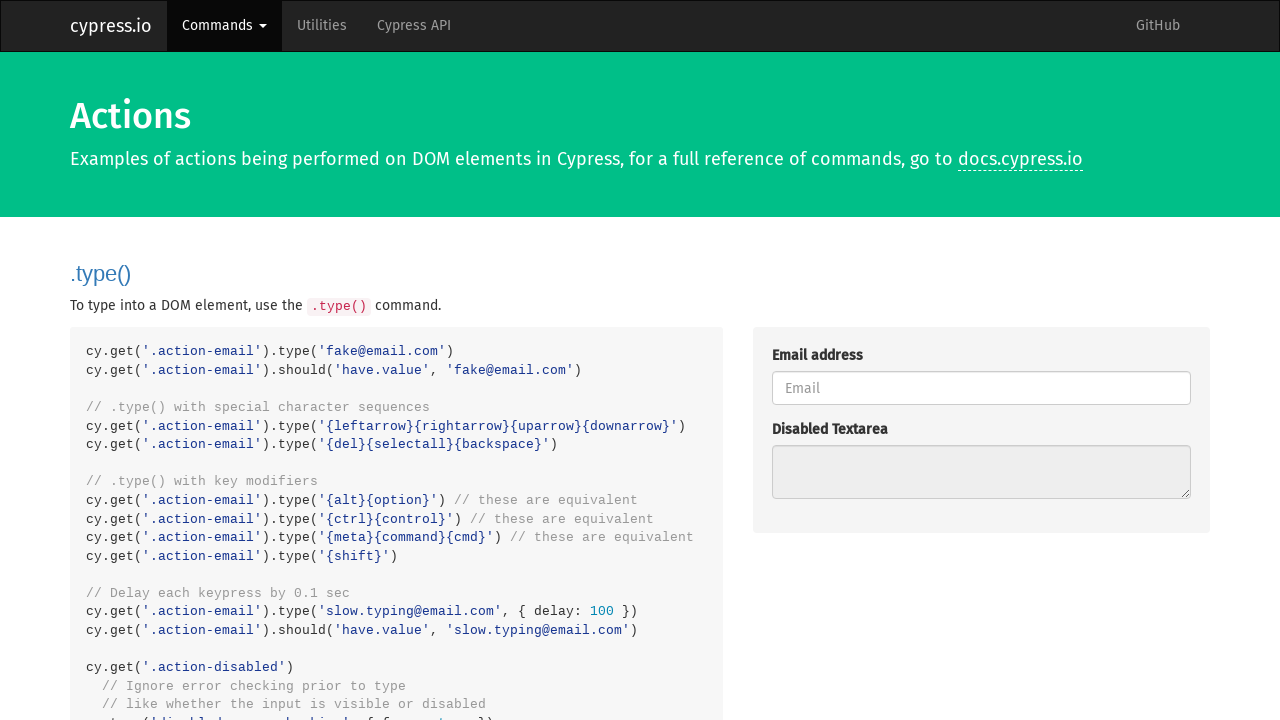

Scrolled down to double-click section
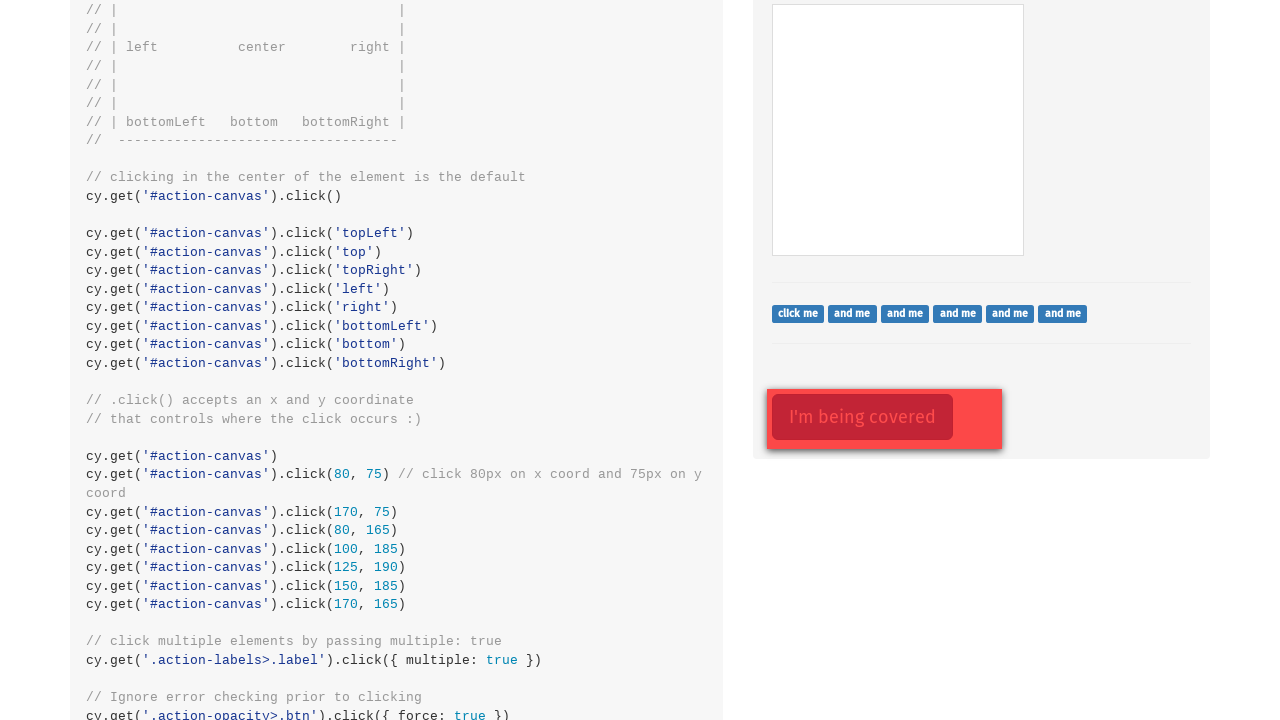

Located the double-click field element
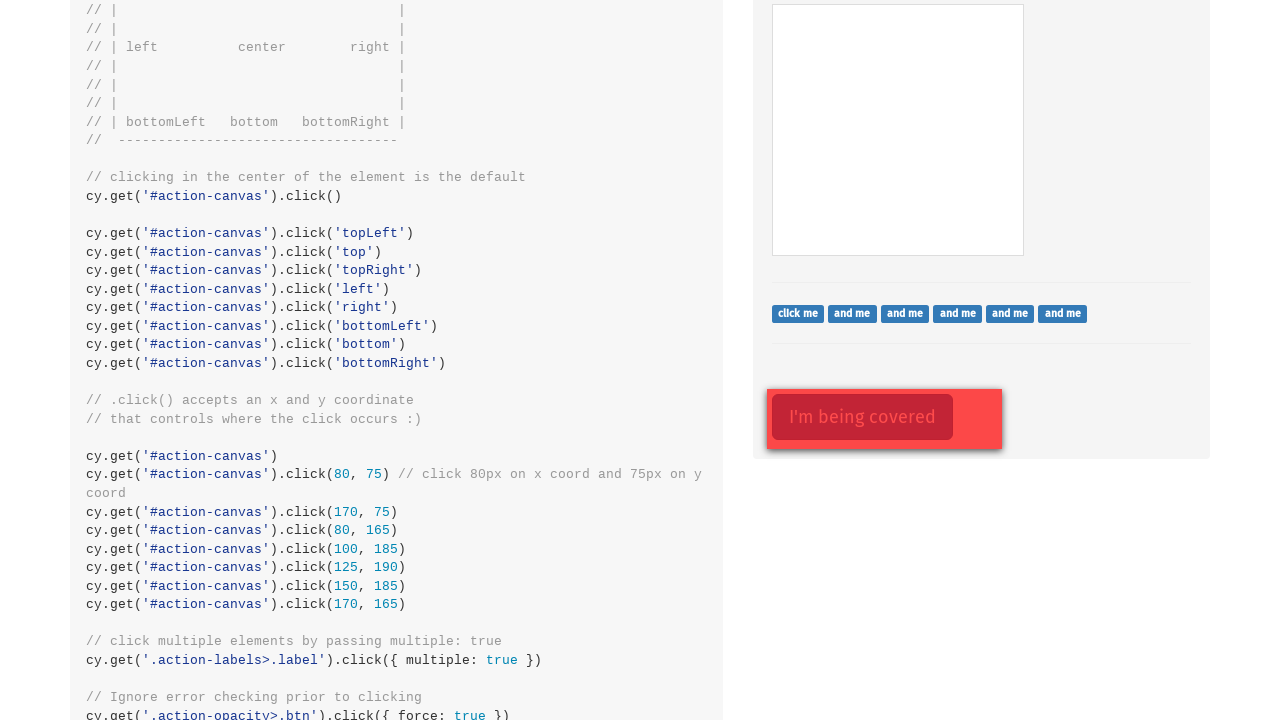

Double-click field became visible
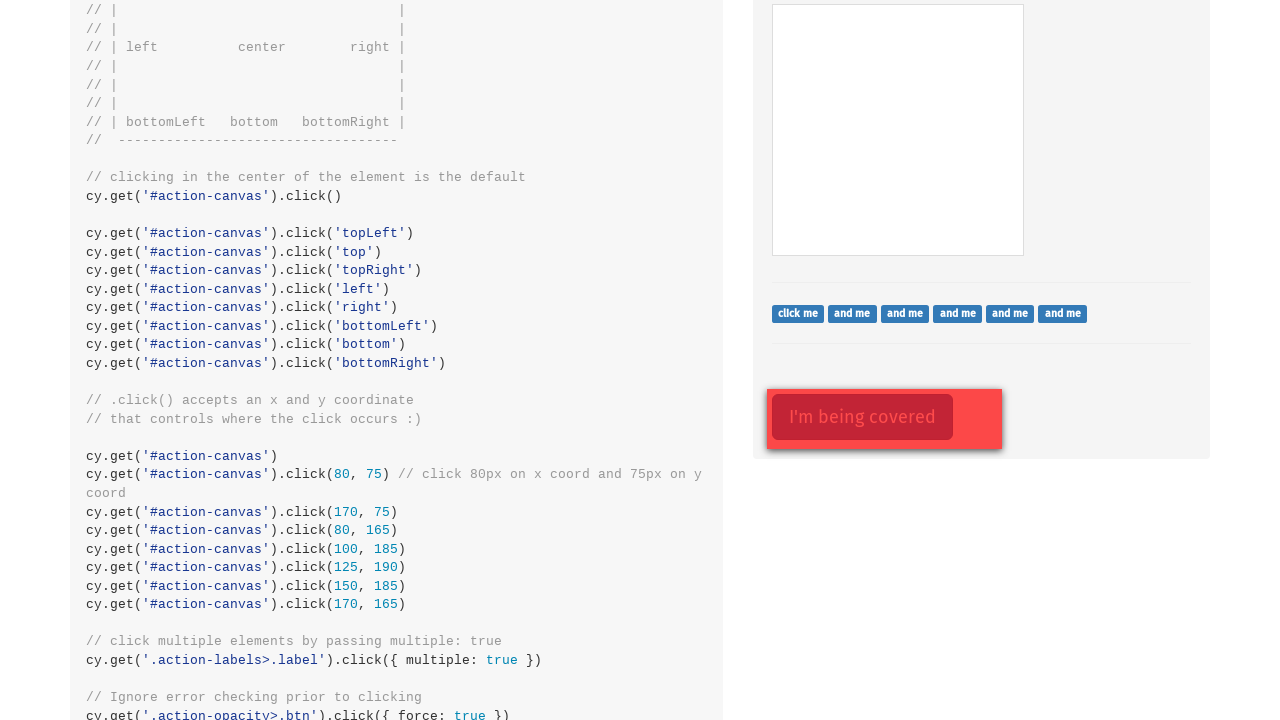

Performed double-click action on the field at (981, 360) on .form-group > .action-div
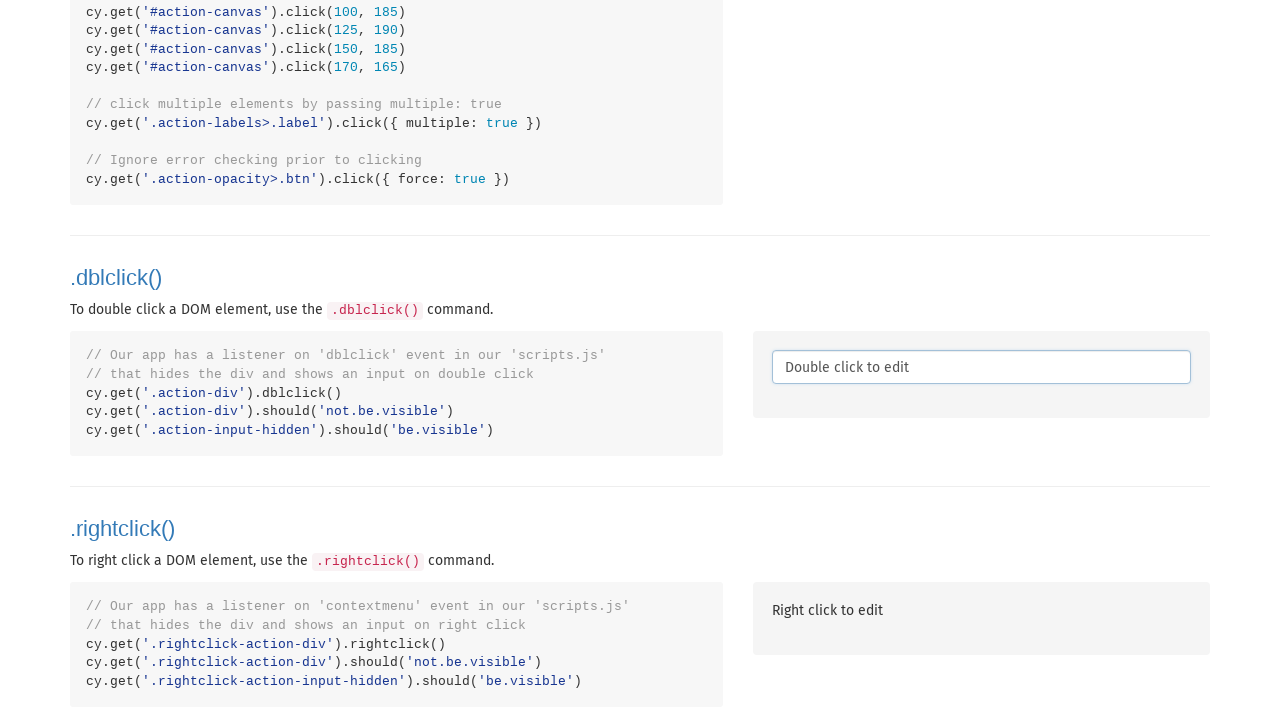

Located the input field that should appear after double-click
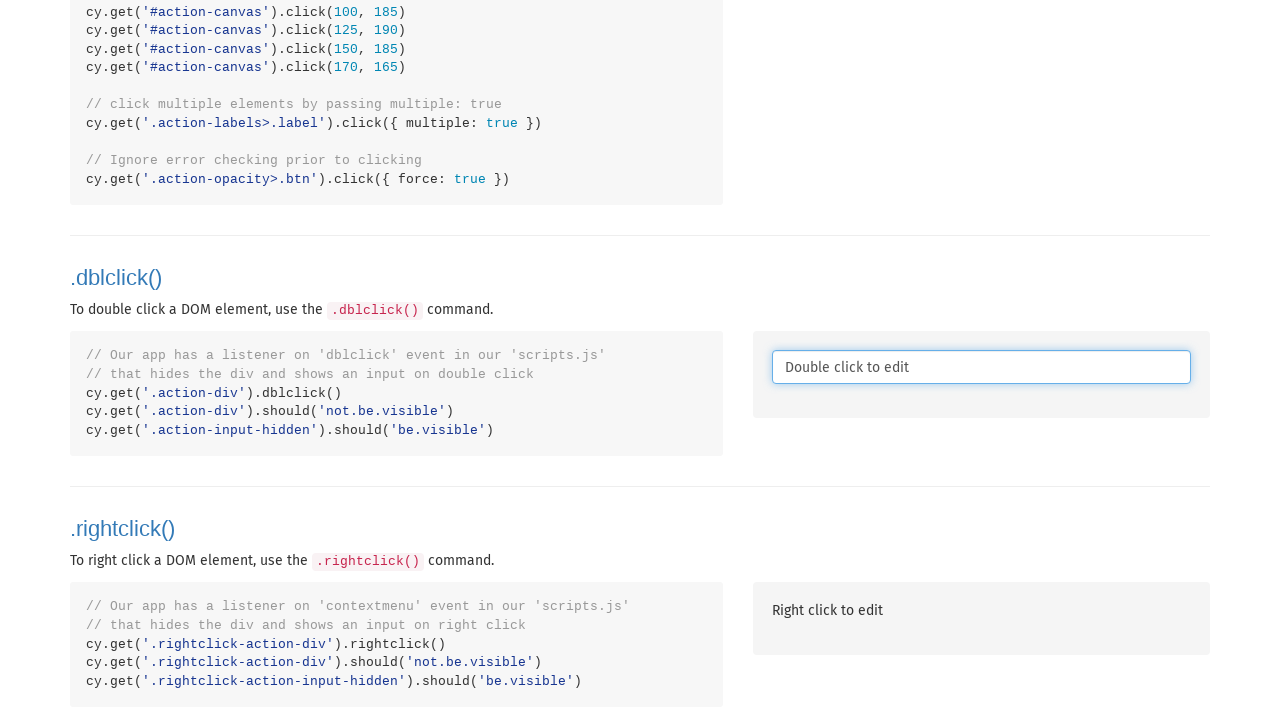

Input field became visible after double-click
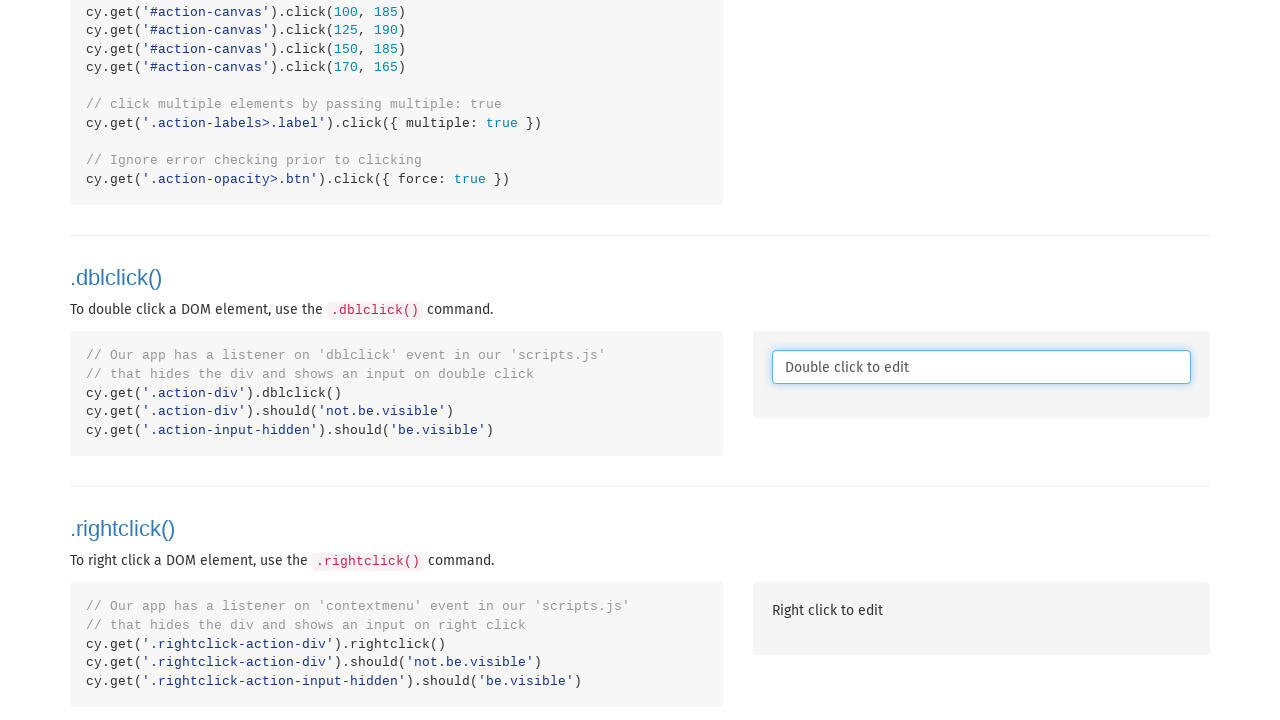

Retrieved input field value: 'Double click to edit'
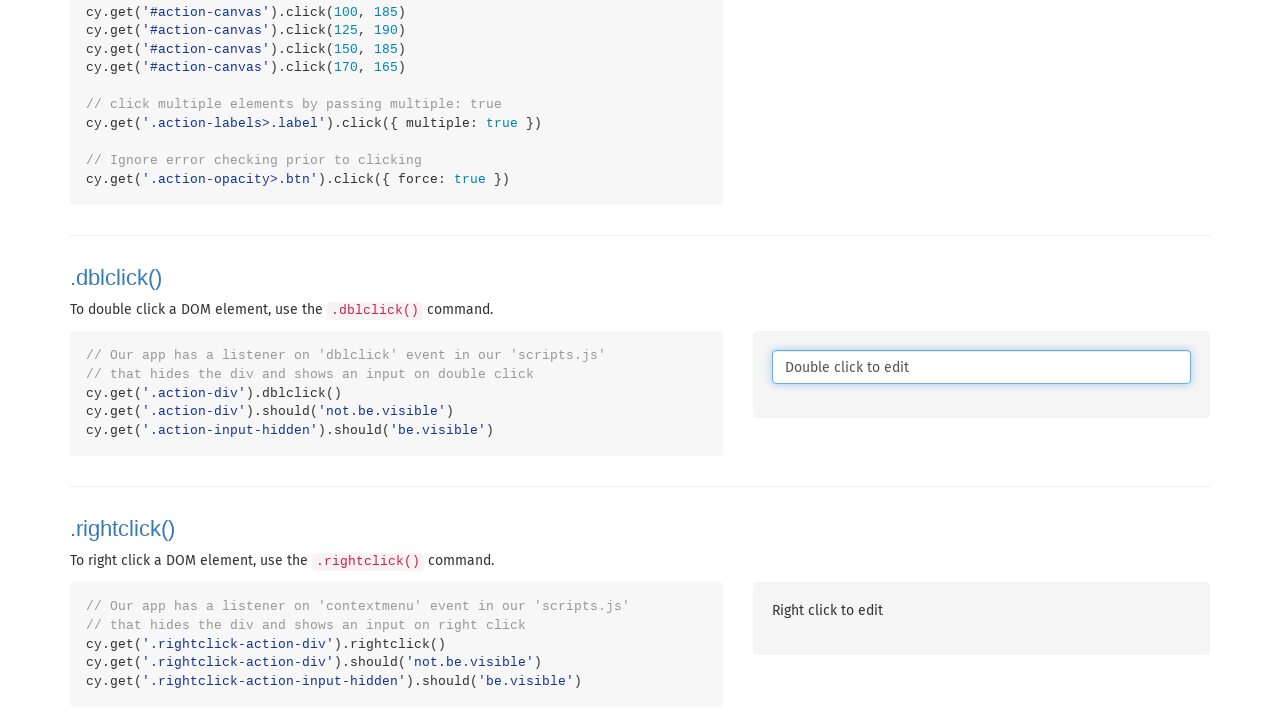

Verified input field has expected value 'Double click to edit'
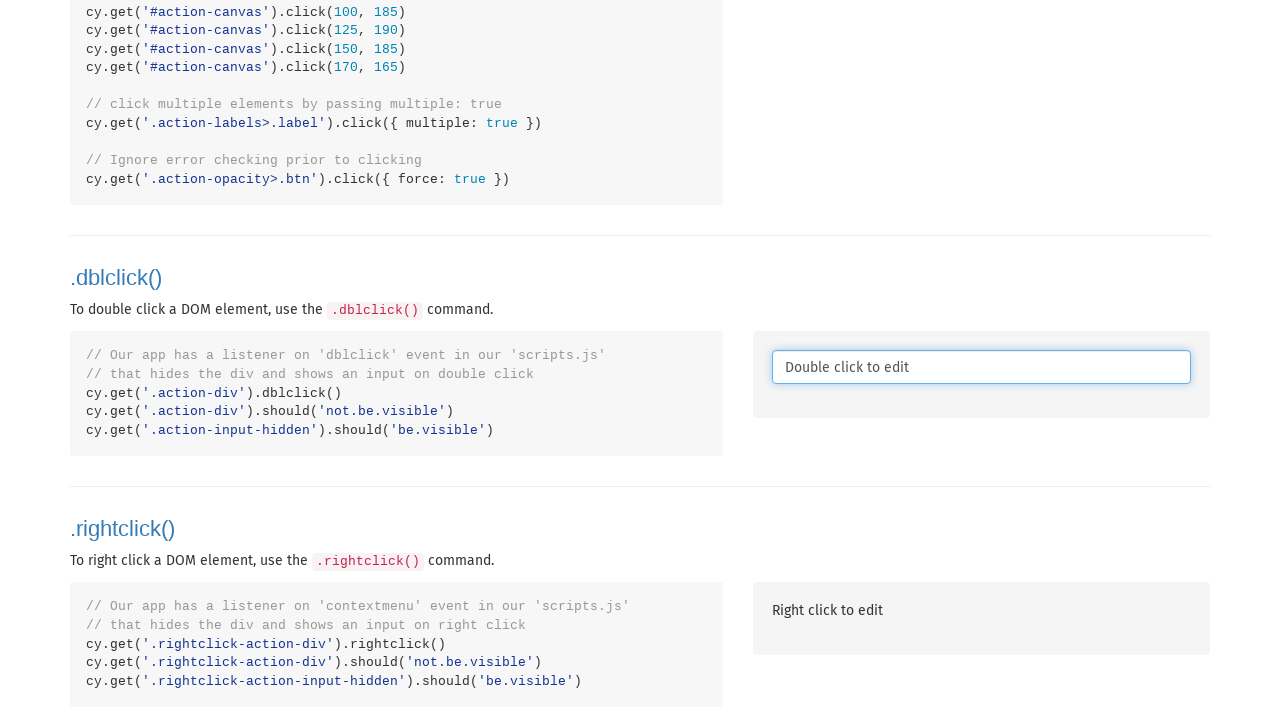

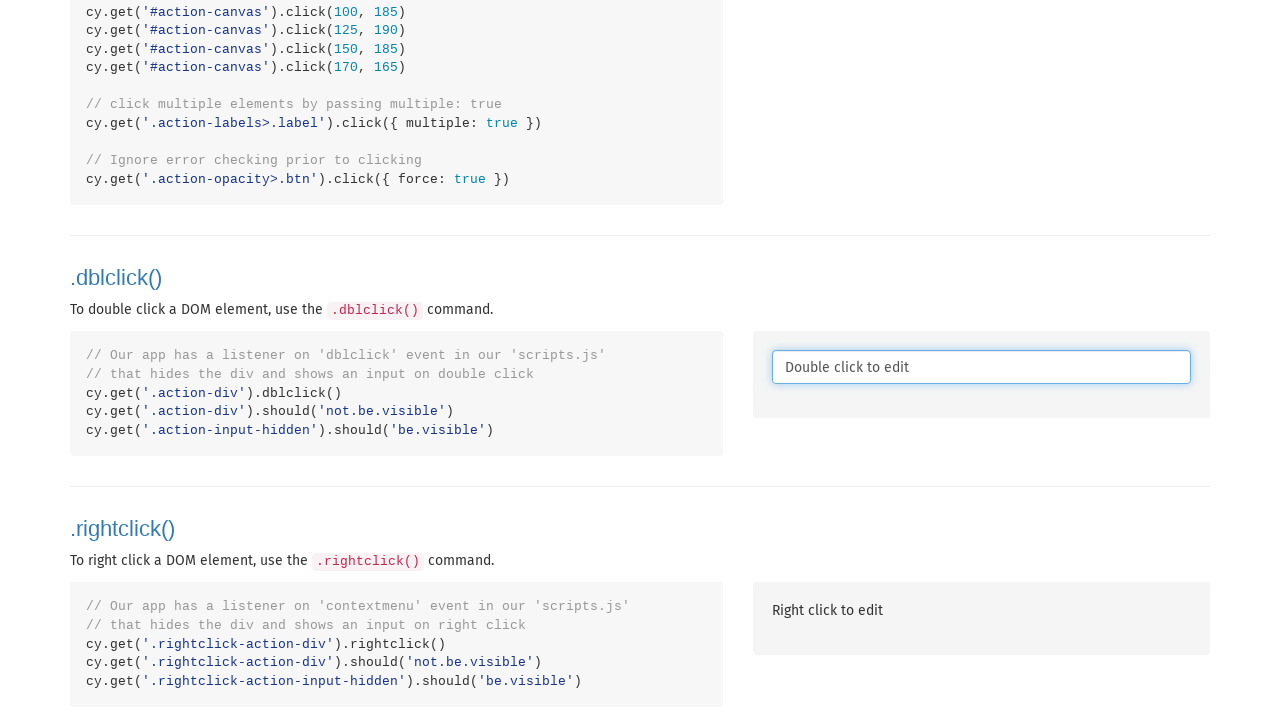